Tests simple alert handling using basic switch and accept methods

Starting URL: https://testautomationpractice.blogspot.com/

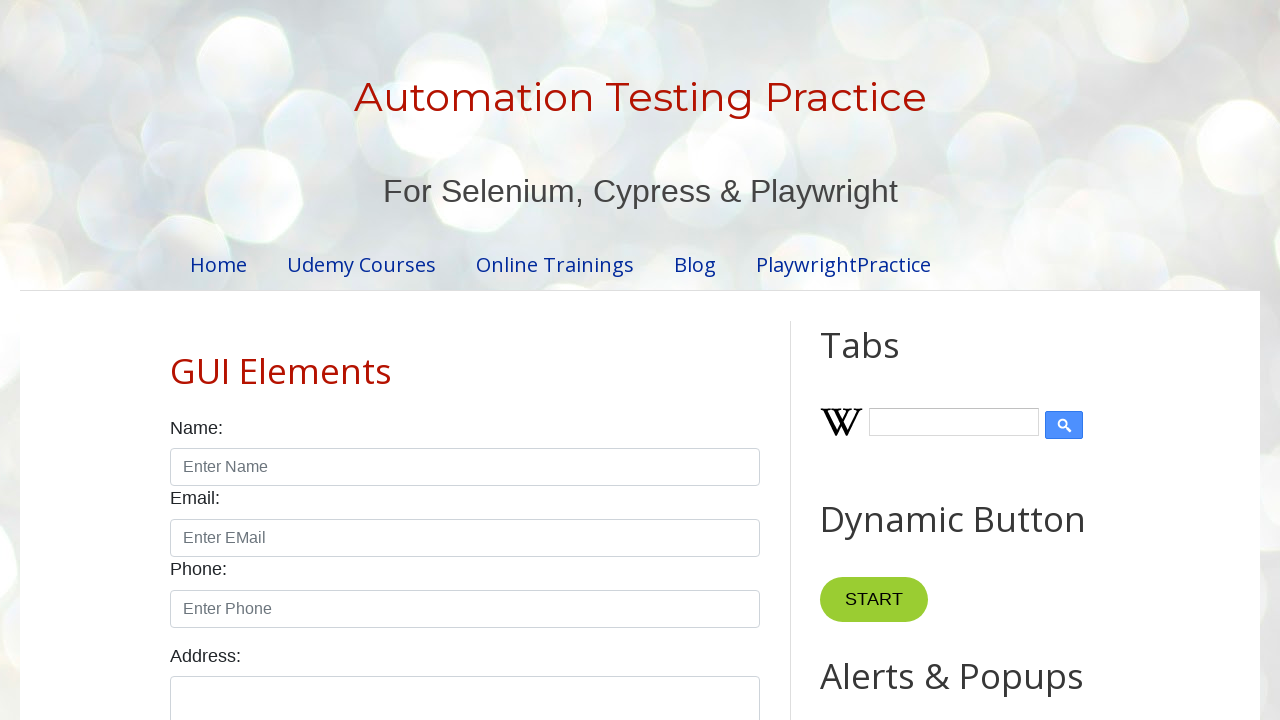

Set up dialog handler to accept all dialogs
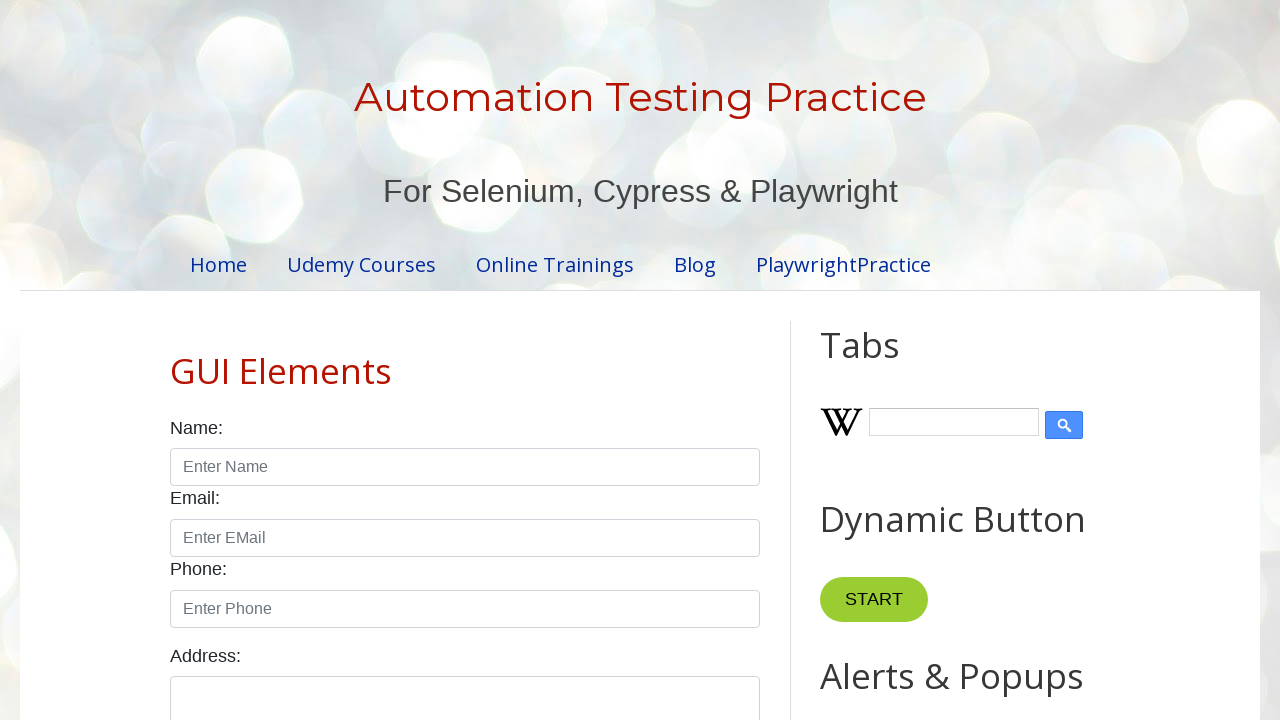

Clicked alert button to trigger simple alert at (888, 361) on xpath=//button[@id='alertBtn']
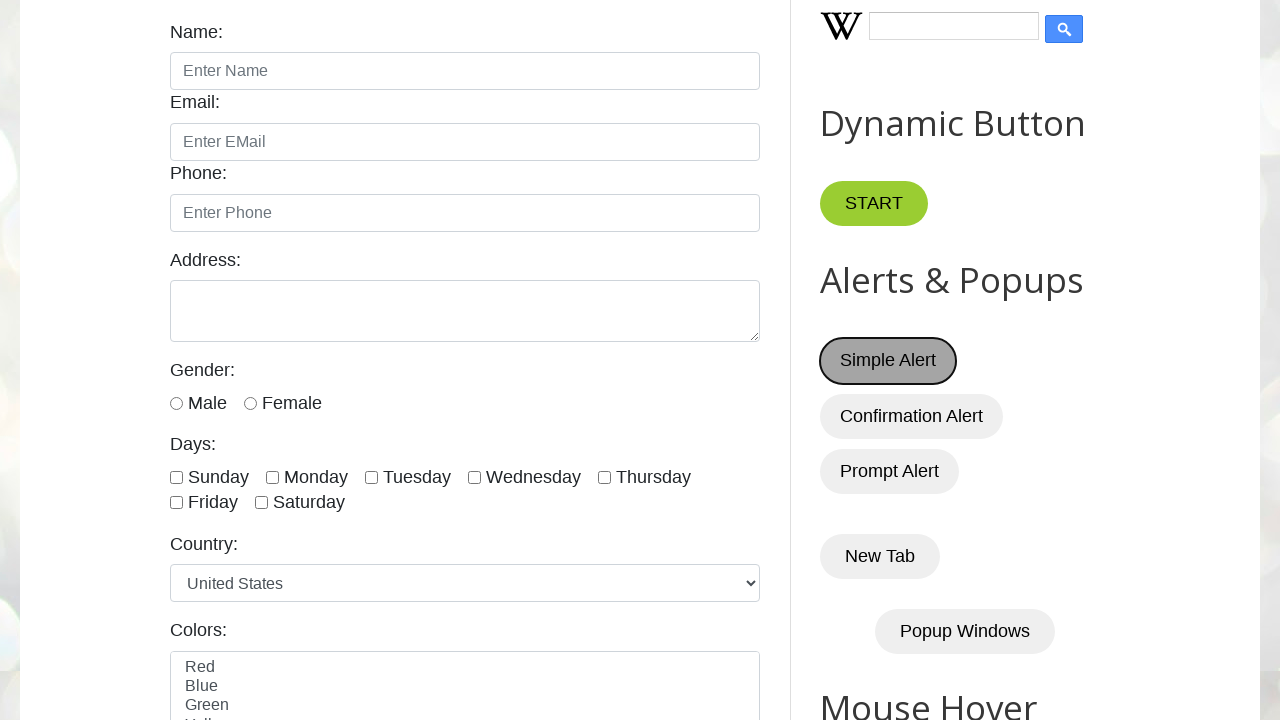

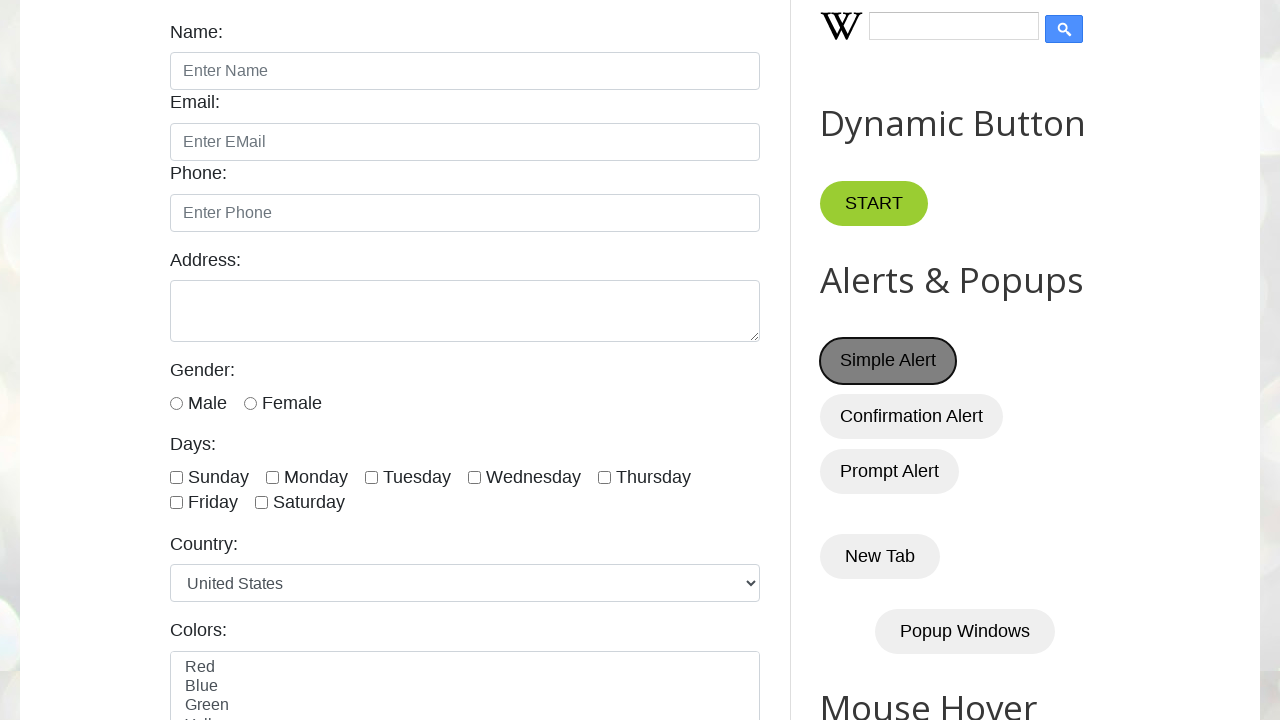